Tests multiple item selection using Ctrl+click to select non-consecutive items 1, 5, and 11

Starting URL: https://automationfc.github.io/jquery-selectable/

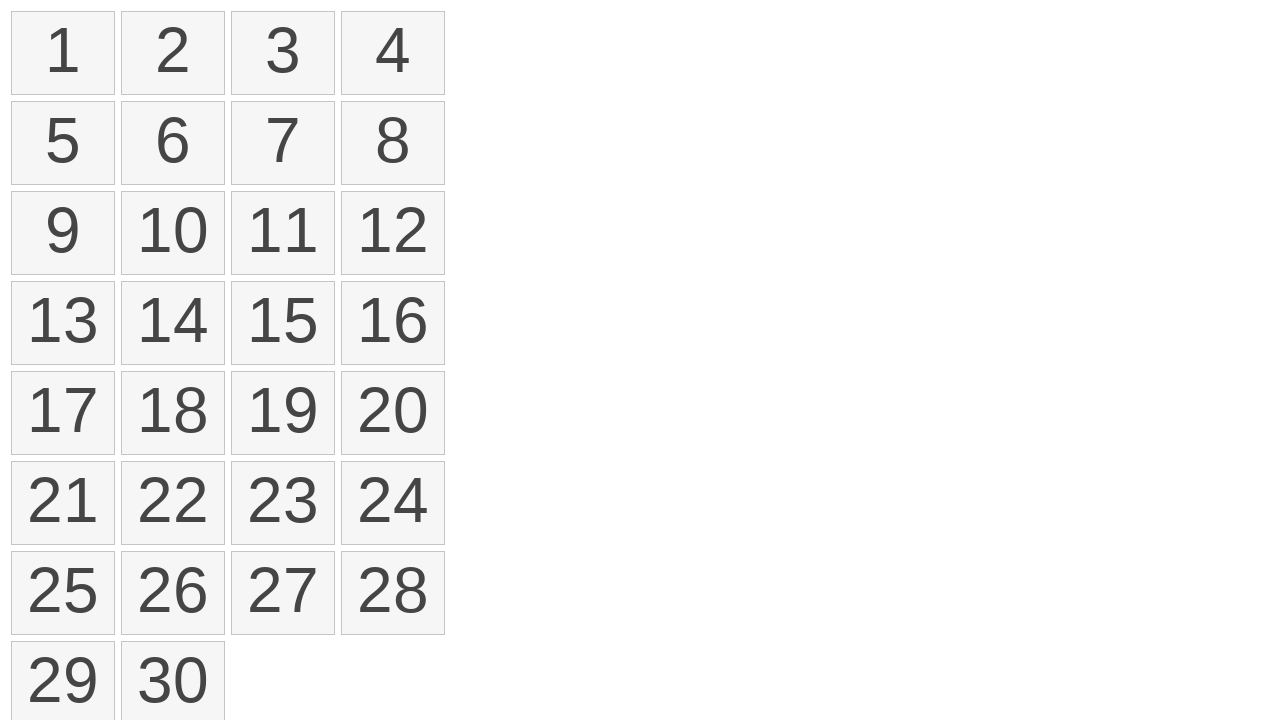

Retrieved all selectable items from the list
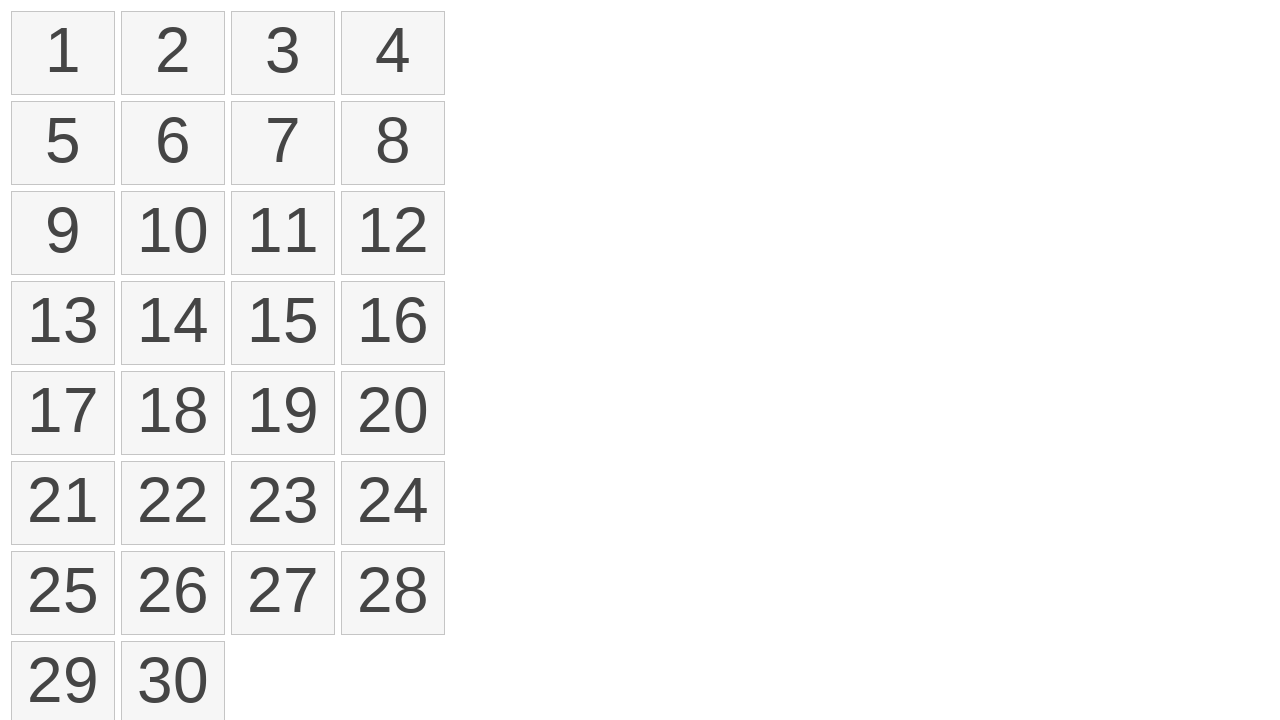

Pressed Control key to enable multi-selection mode
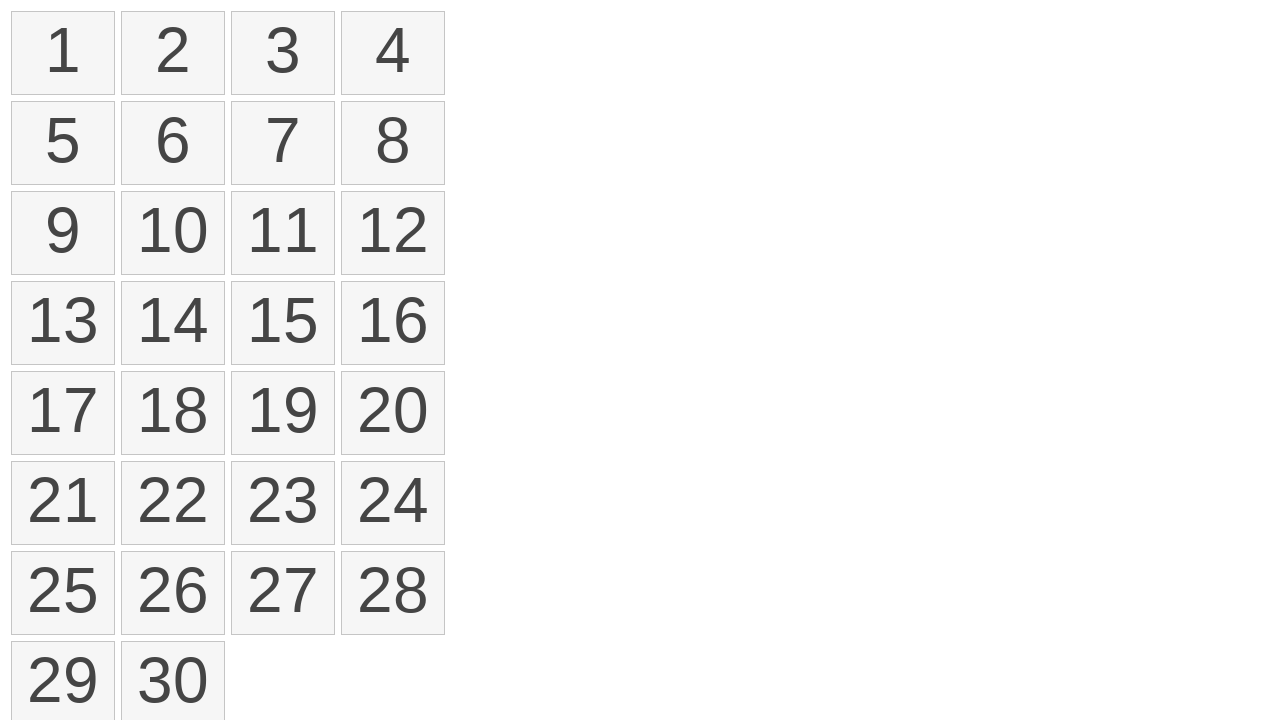

Clicked item 1 while holding Control at (63, 53) on ol.ui-selectable>li >> nth=0
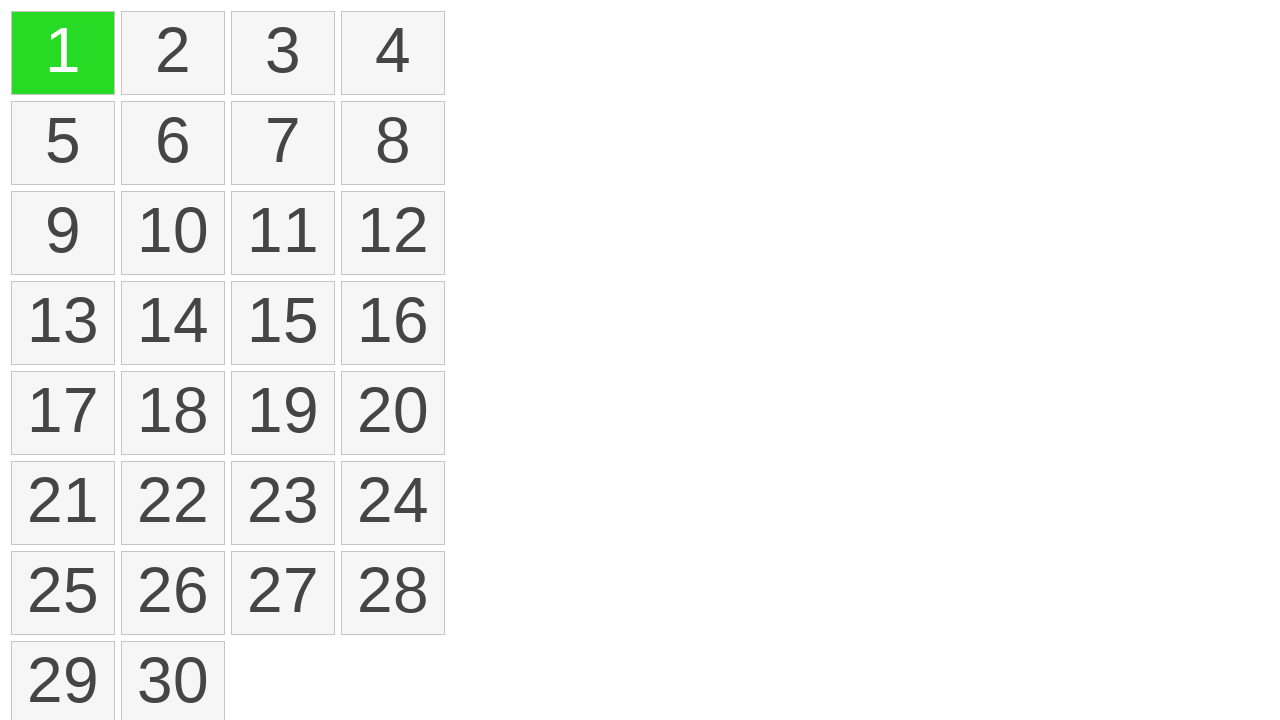

Clicked item 5 while holding Control at (63, 143) on ol.ui-selectable>li >> nth=4
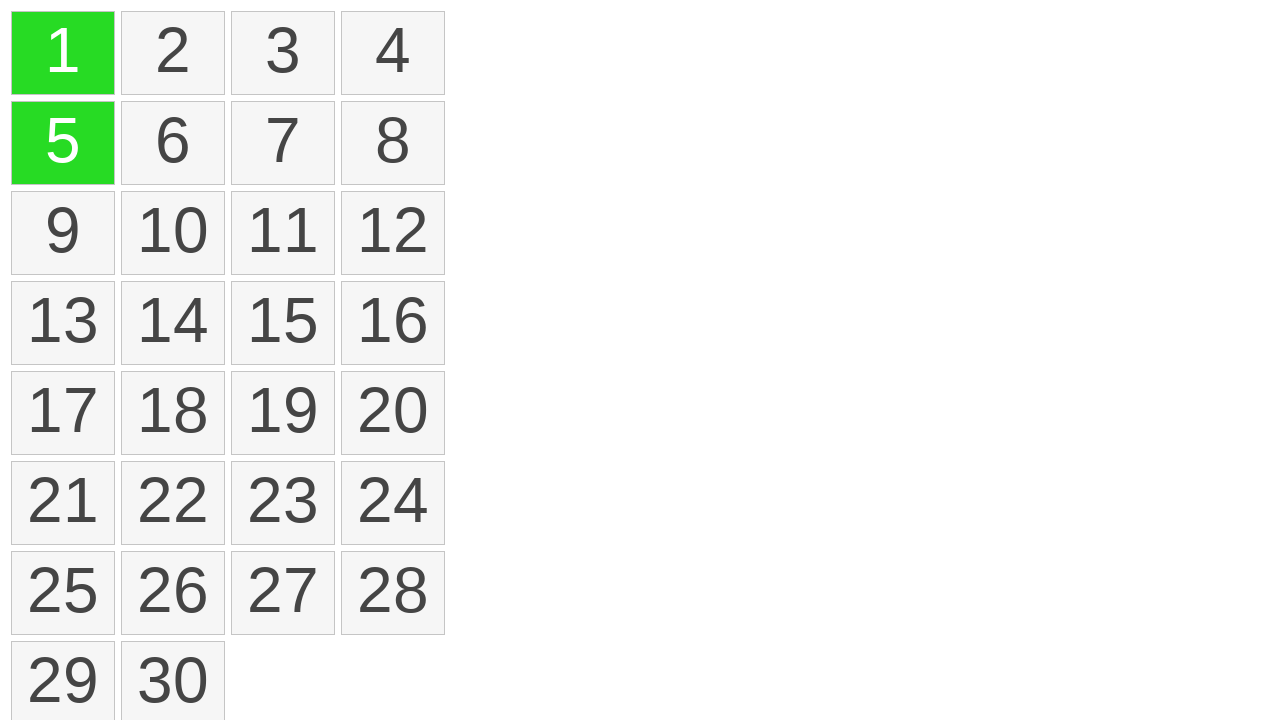

Clicked item 11 while holding Control at (283, 233) on ol.ui-selectable>li >> nth=10
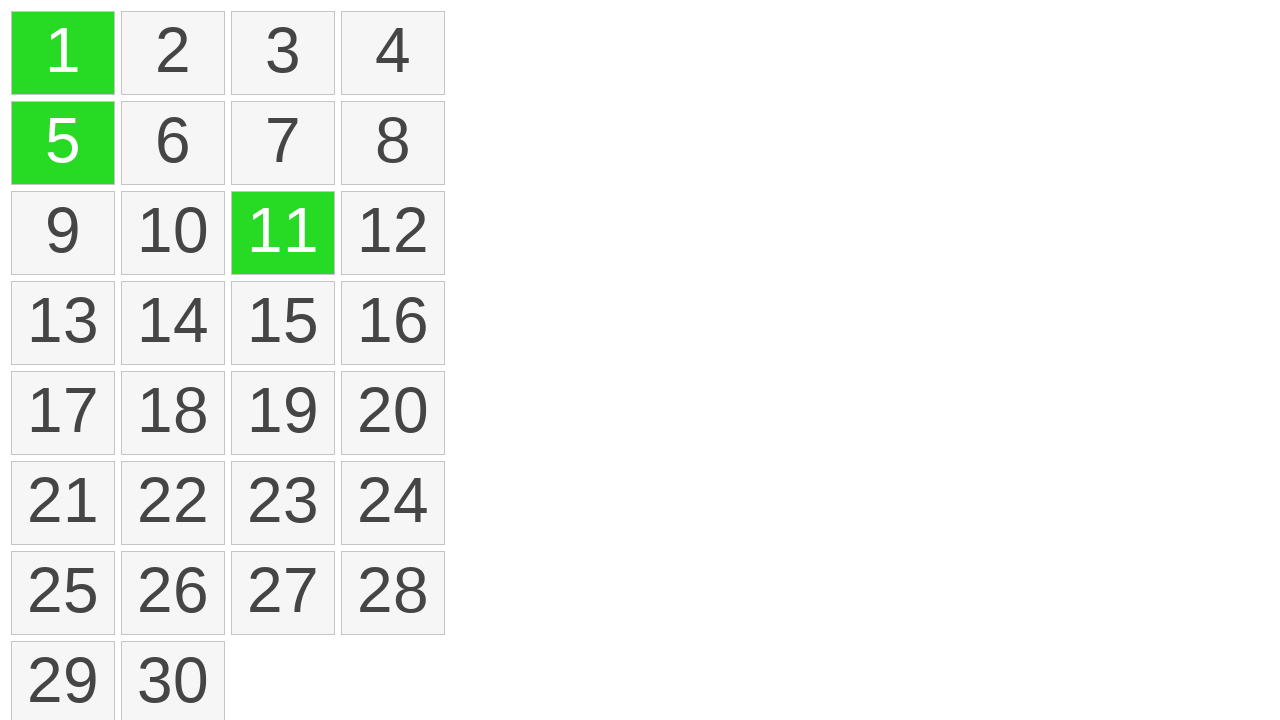

Released Control key to end multi-selection
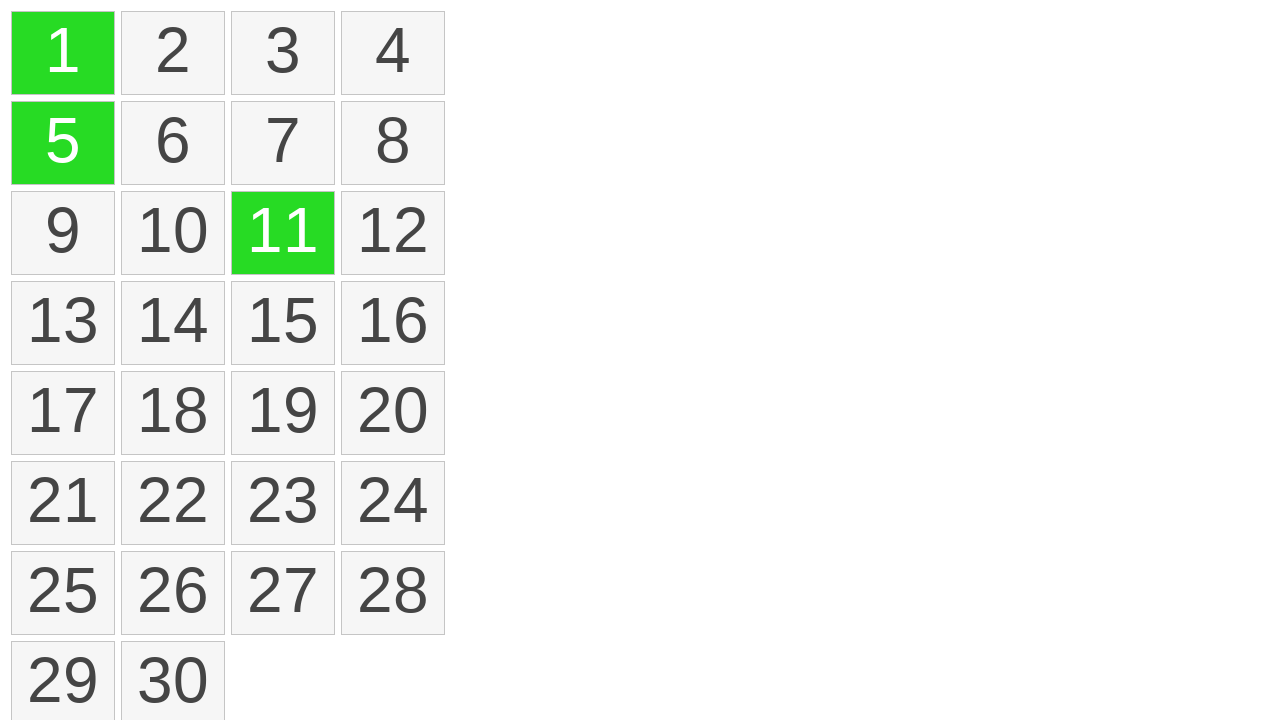

Retrieved all selected items from the list
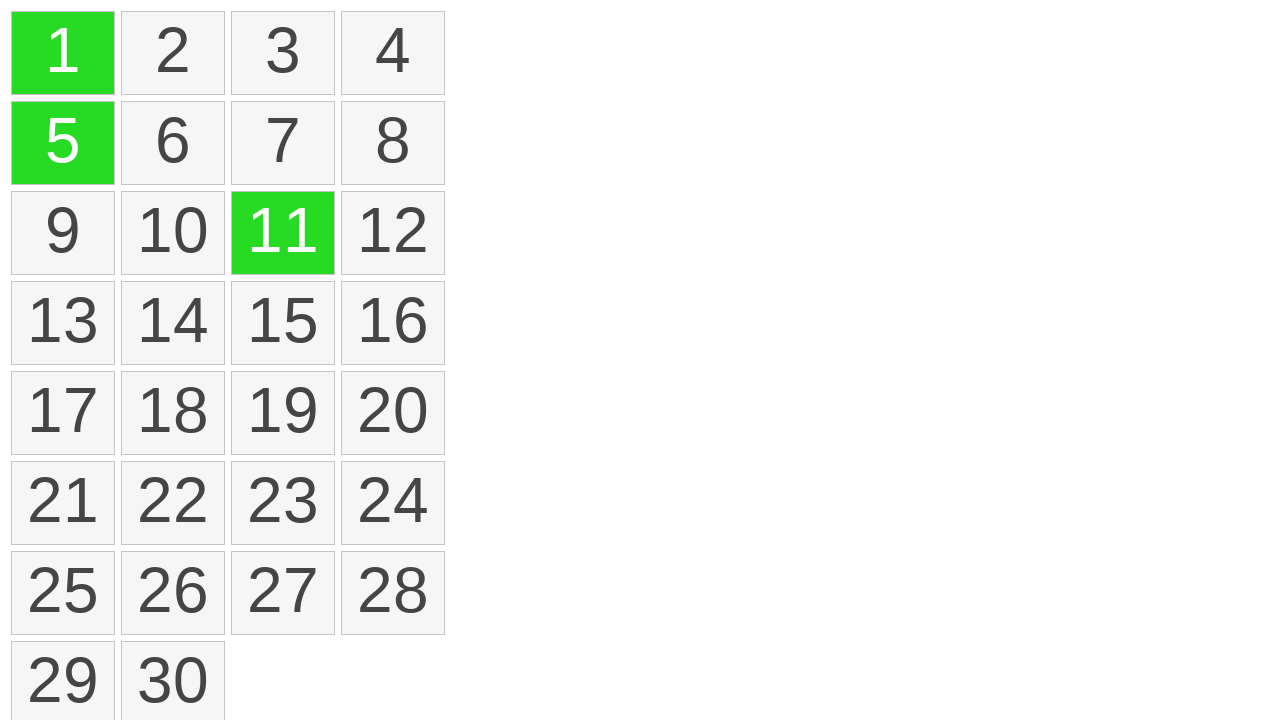

Verified that exactly 3 items are selected
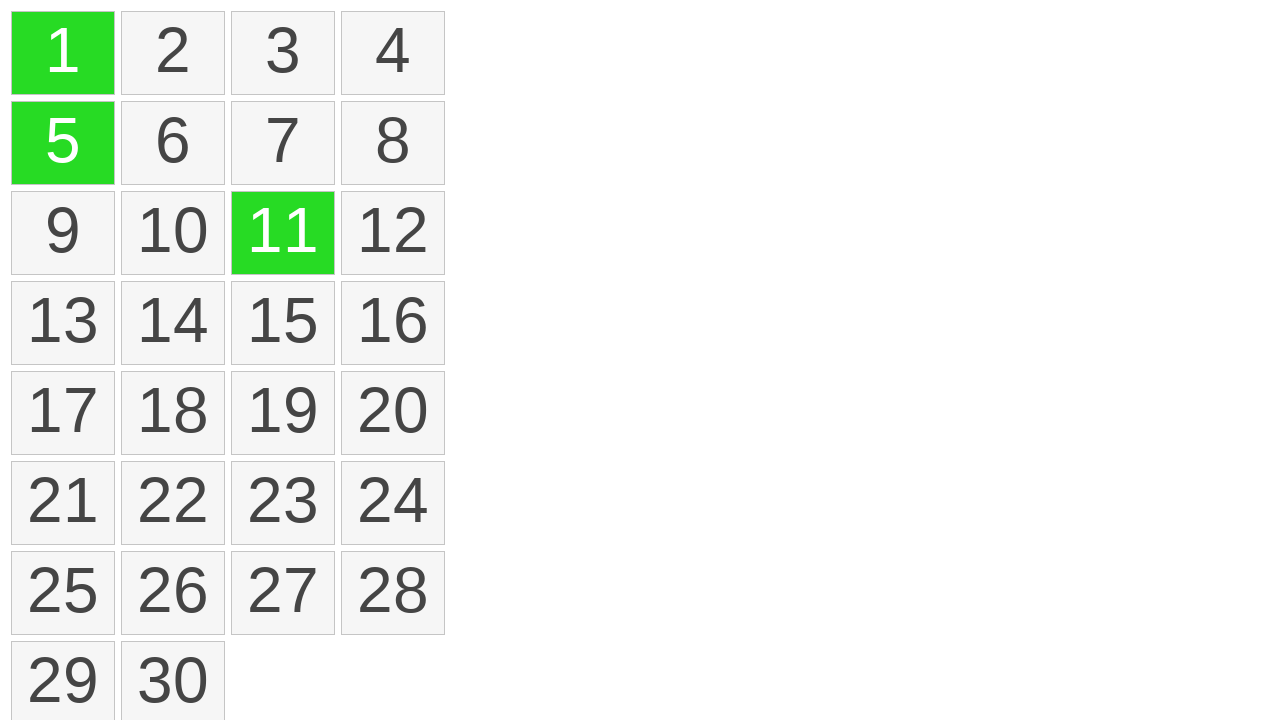

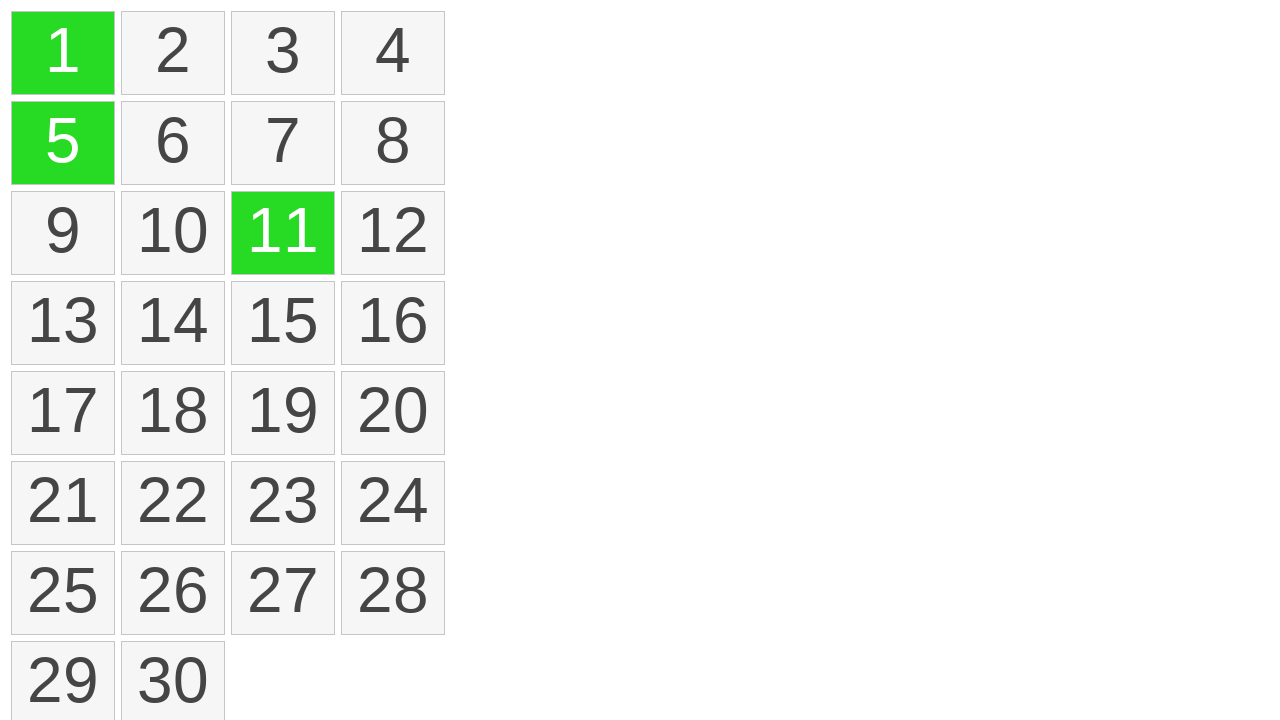